Tests viewing a product from the sidebar by clicking on the first product in the widget list

Starting URL: https://intershop5.skillbox.ru/product-category/catalog/

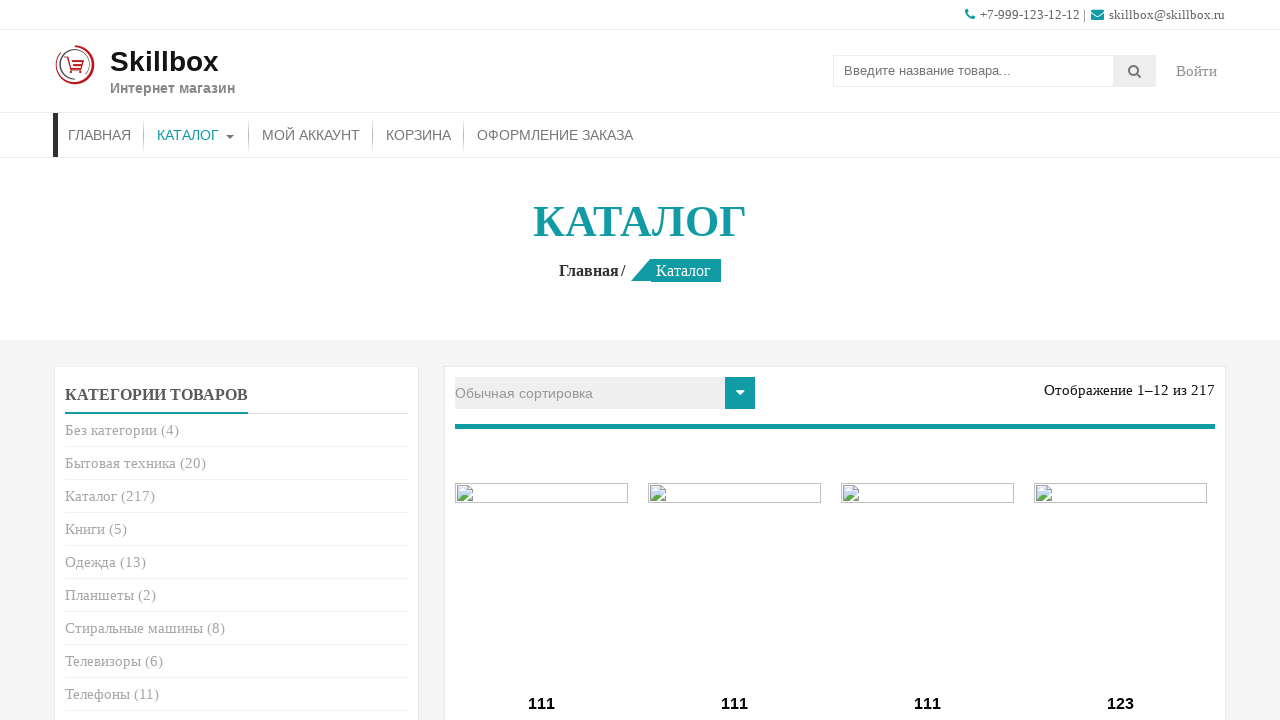

Navigated to product catalog page
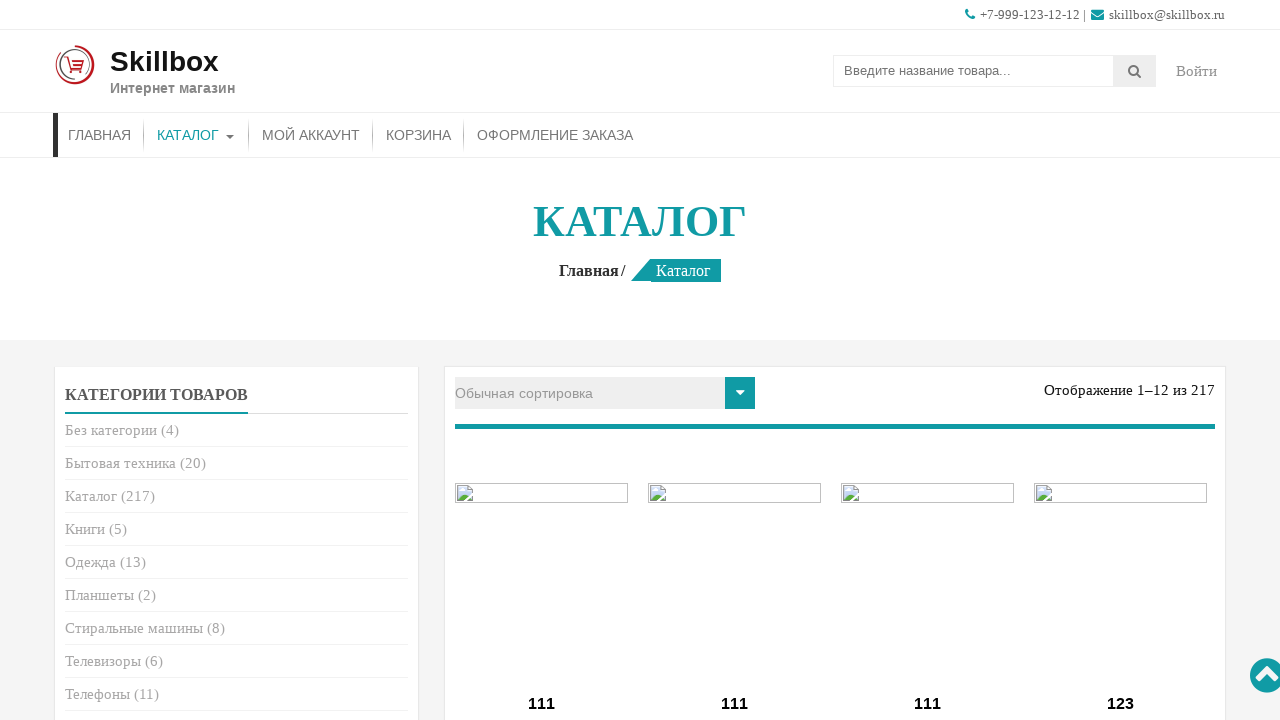

Clicked on first product in the sidebar widget list at (182, 361) on ul.product_list_widget > li:first-child > a > span.product-title
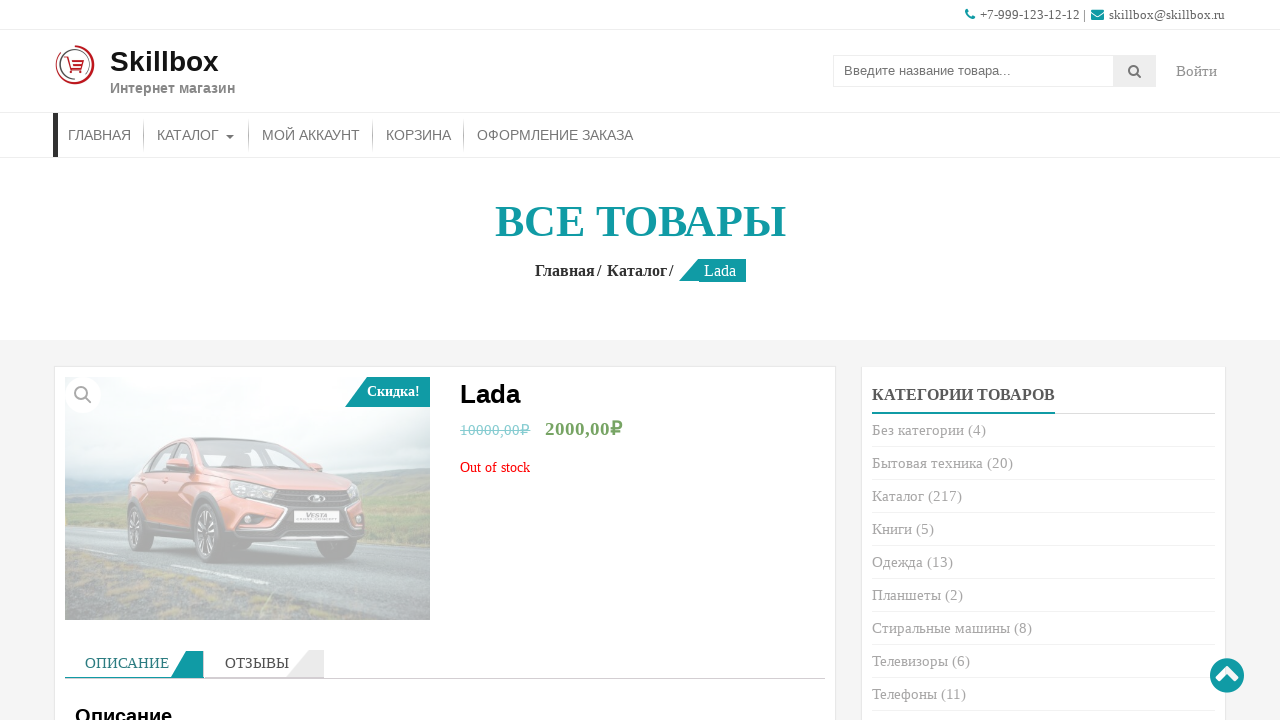

Product page loaded and breadcrumb element appeared
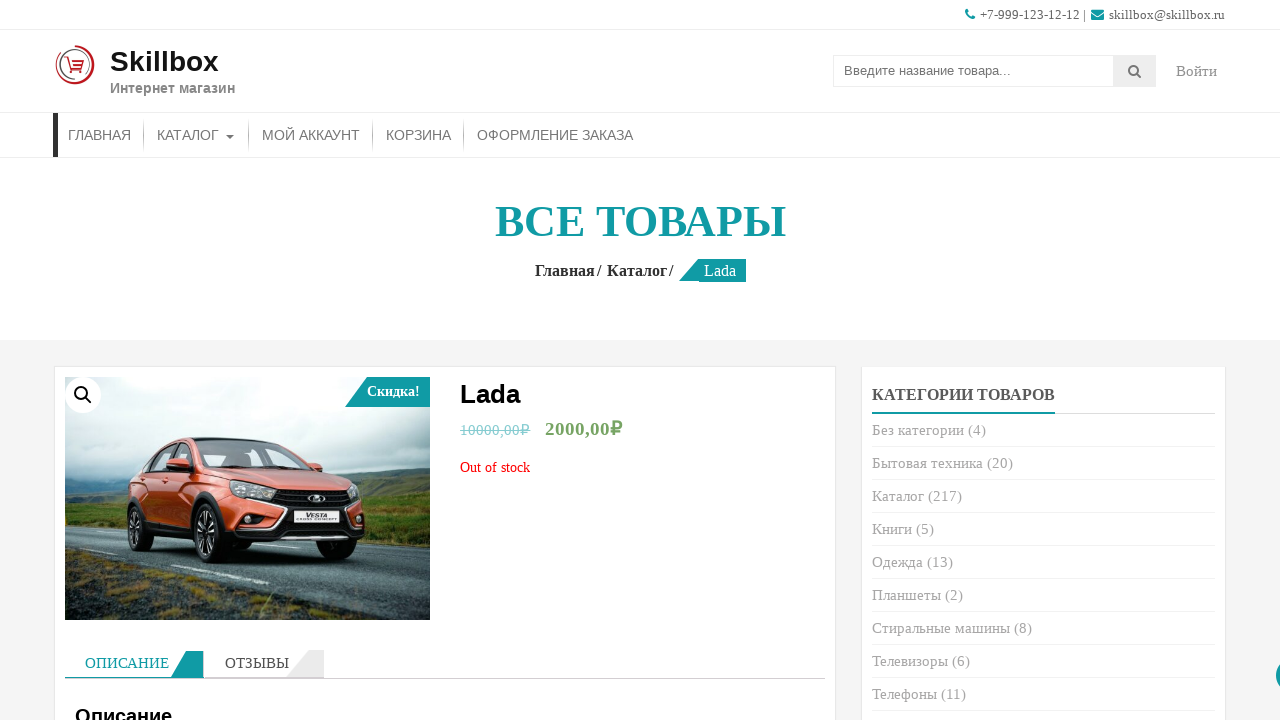

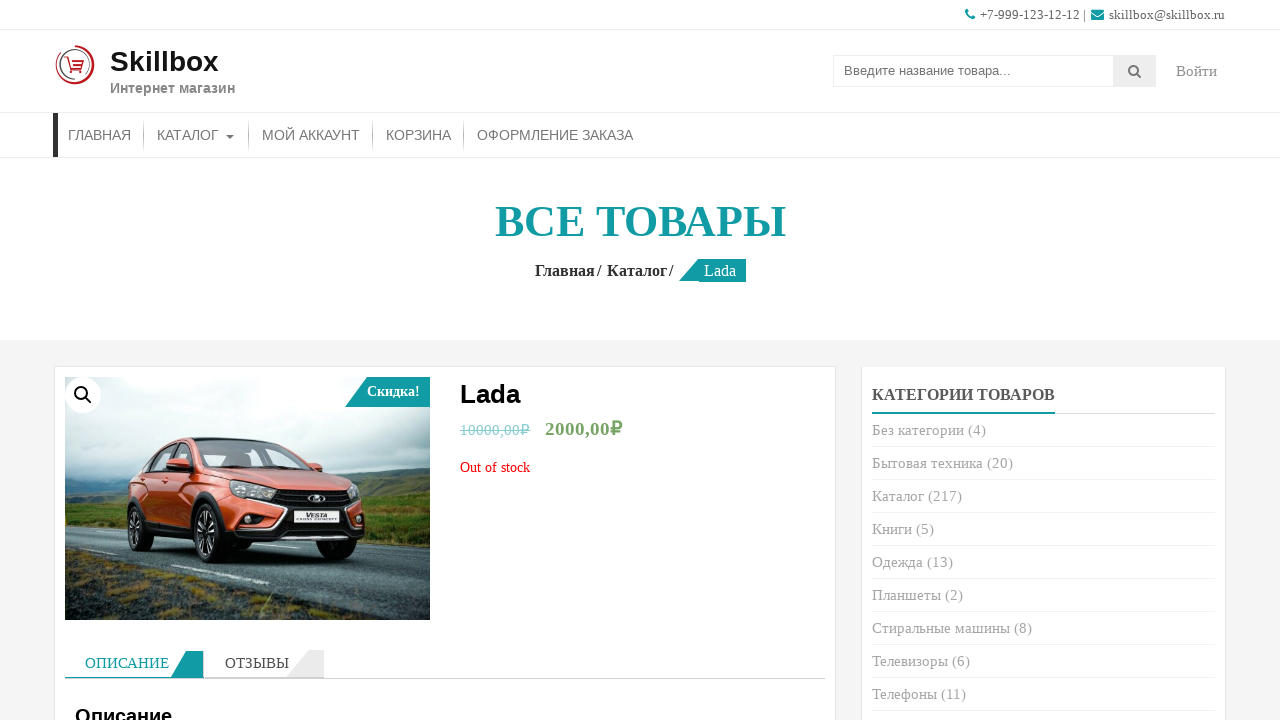